Navigates to a registration demo page and clicks on the "WebTable" link to navigate to a different section of the site.

Starting URL: https://demo.automationtesting.in/Register.html

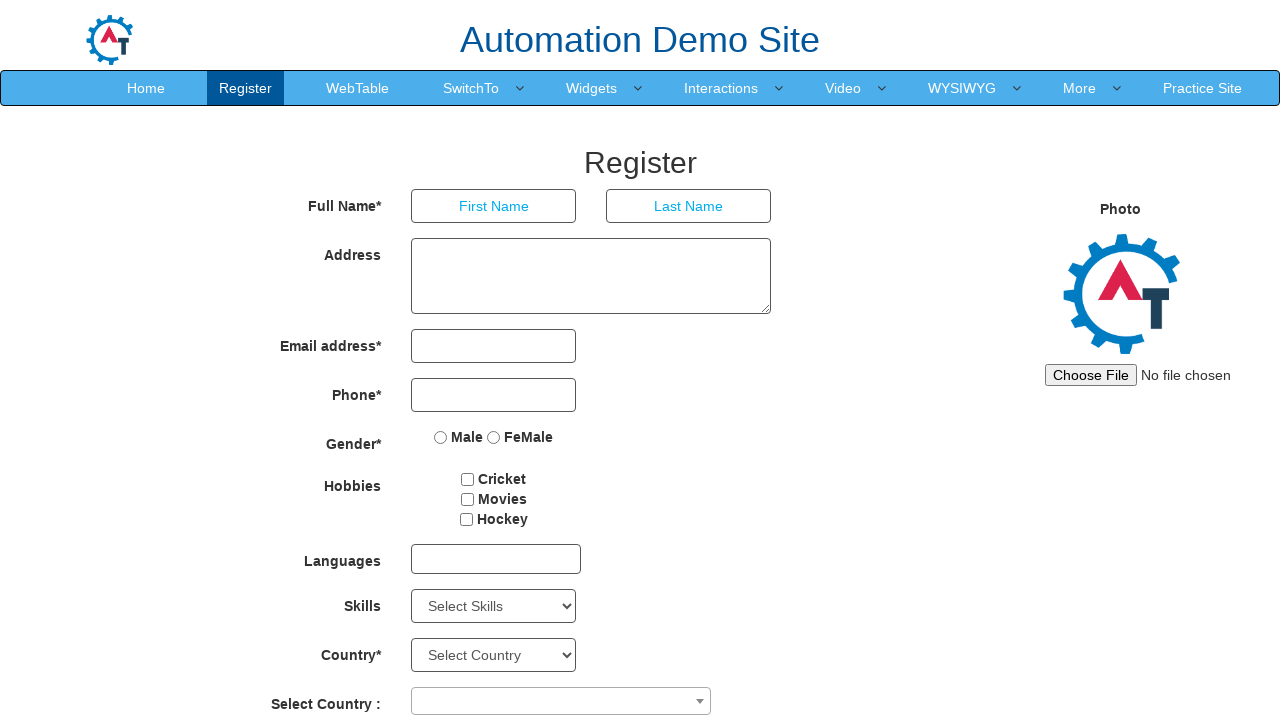

Navigated to registration demo page at https://demo.automationtesting.in/Register.html
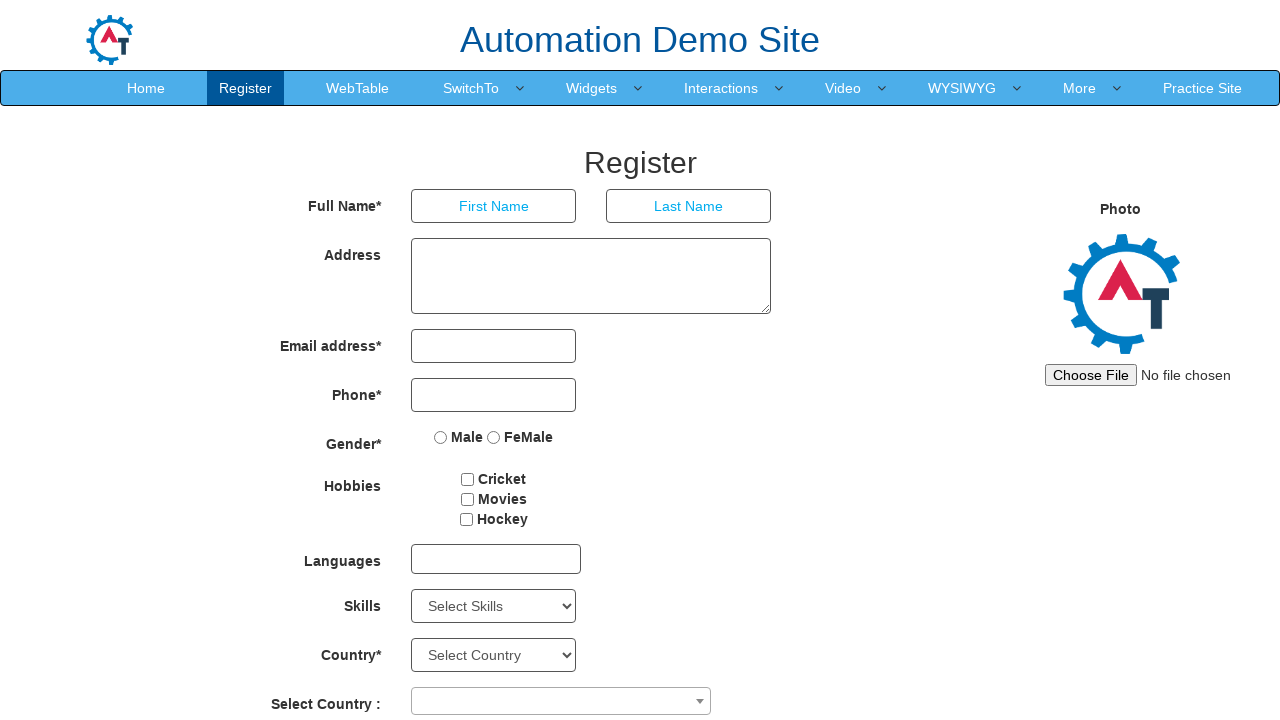

Clicked on the WebTable link to navigate to different section at (358, 88) on text=WebTable
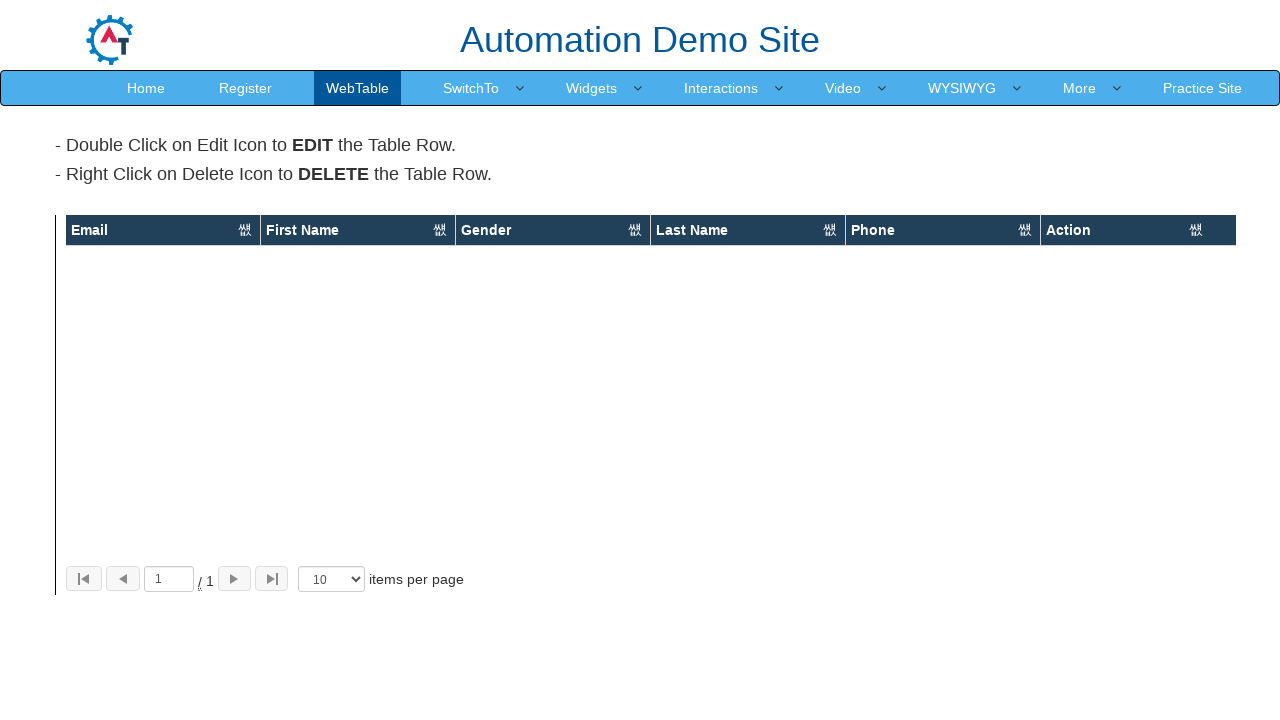

Page load completed after WebTable navigation
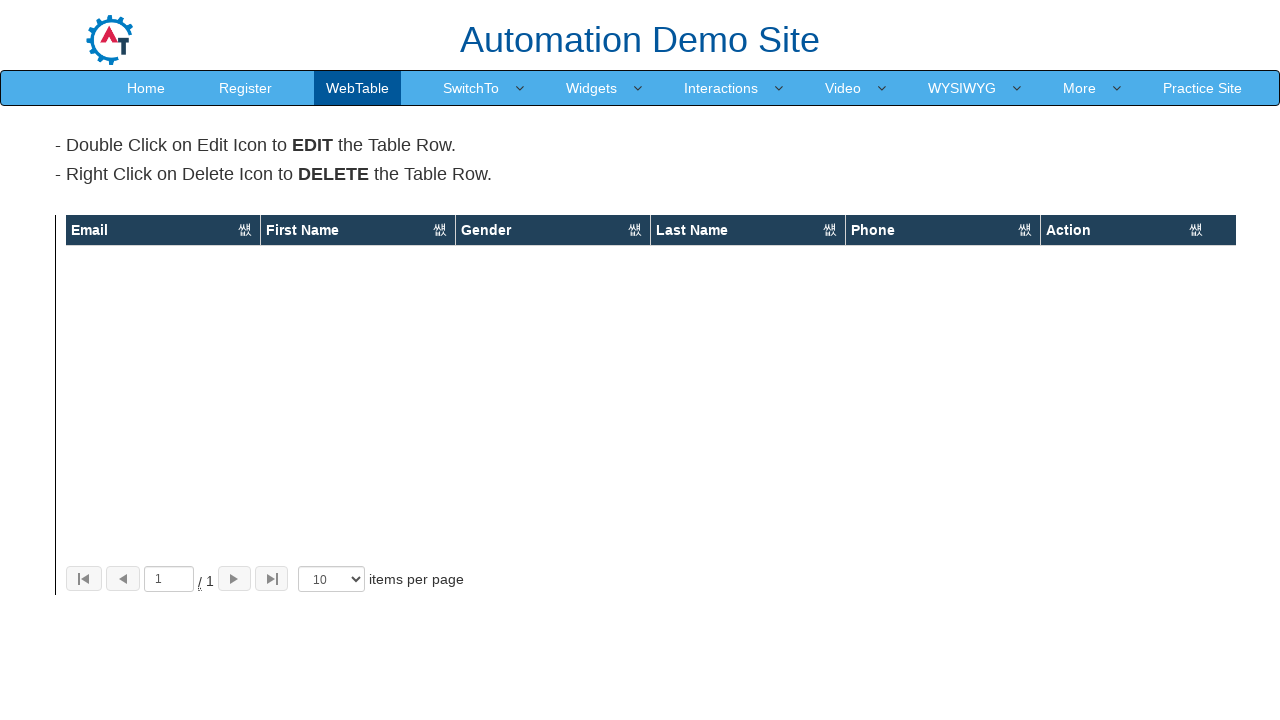

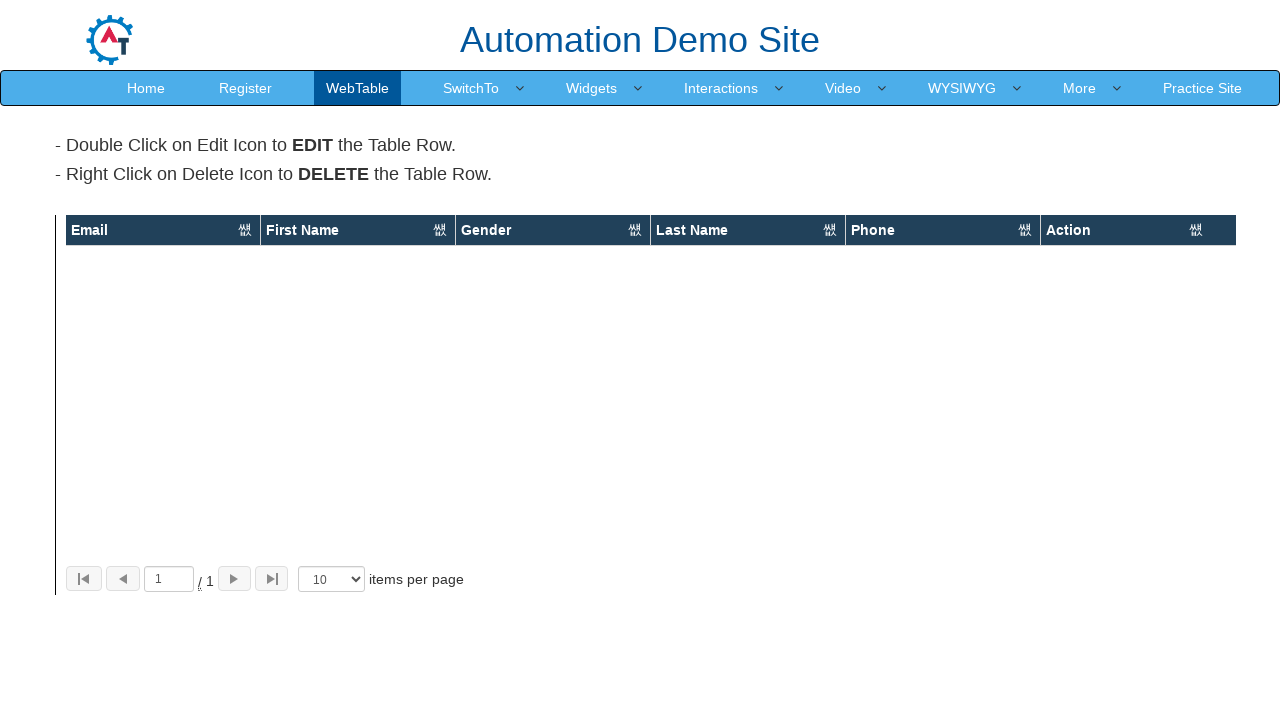